Tests the web calculator's division functionality by entering two numbers, clicking the divide operator, and calculating the result

Starting URL: http://web2.0calc.com/

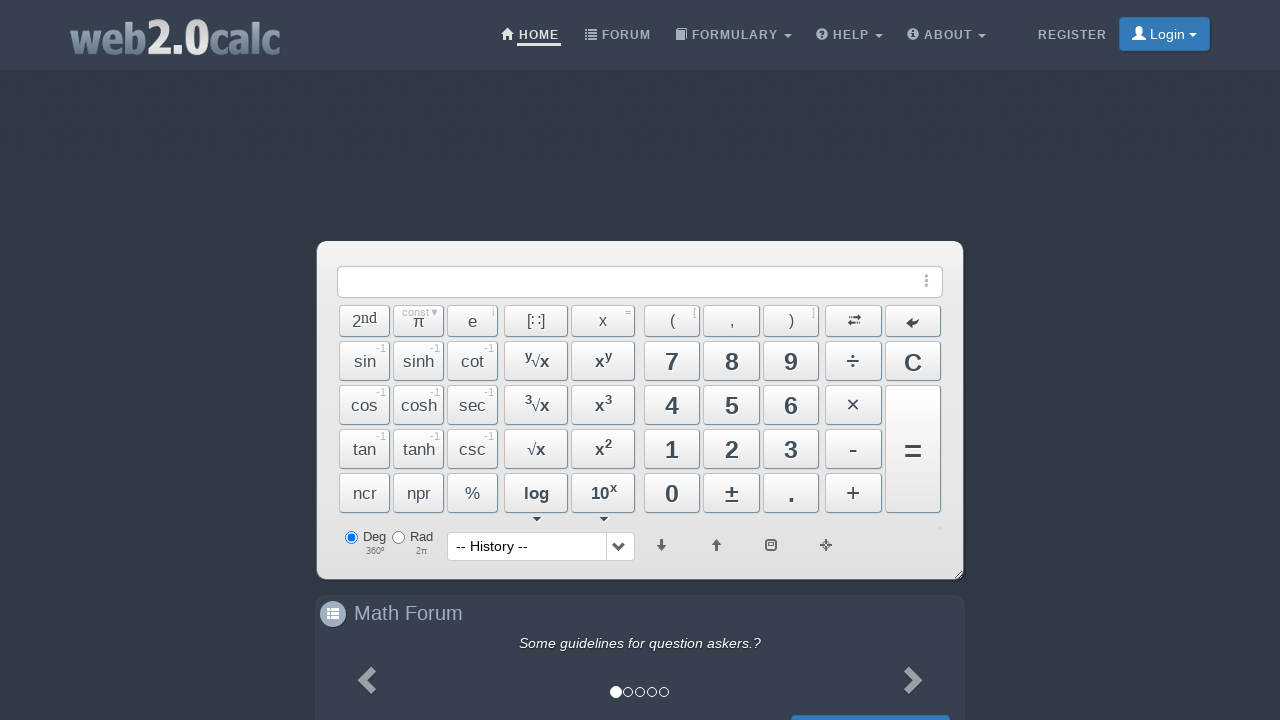

Clicked button 8 to enter first digit of 84 at (732, 361) on xpath=//button[@id='Btn8']
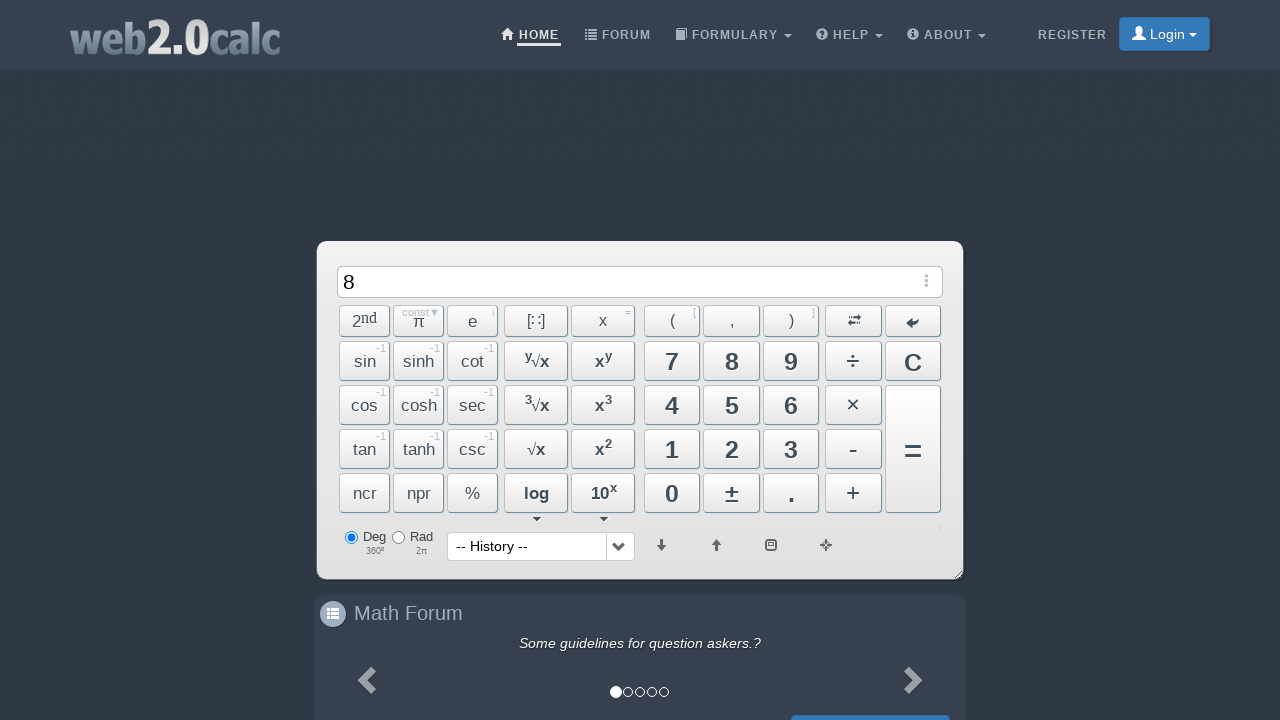

Clicked button 4 to complete first number (84) at (672, 405) on xpath=//button[@id='Btn4']
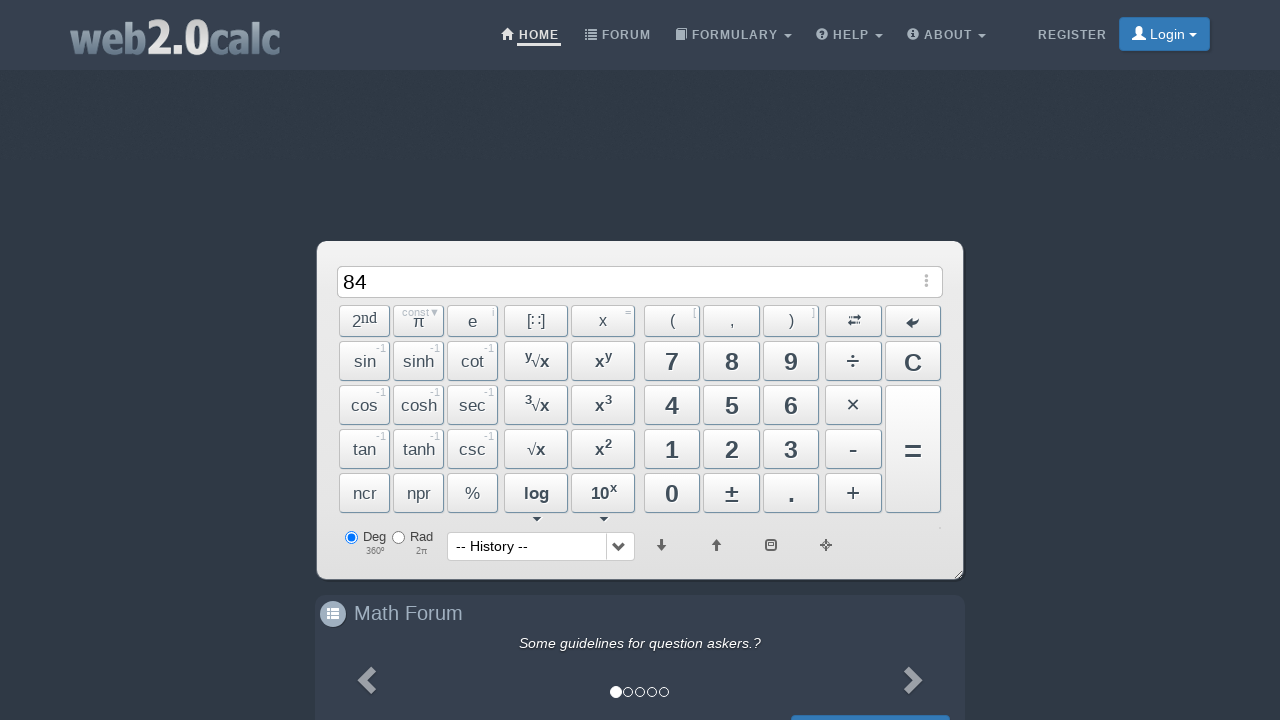

Clicked divide operator button at (853, 361) on xpath=//button[@id='BtnDiv']
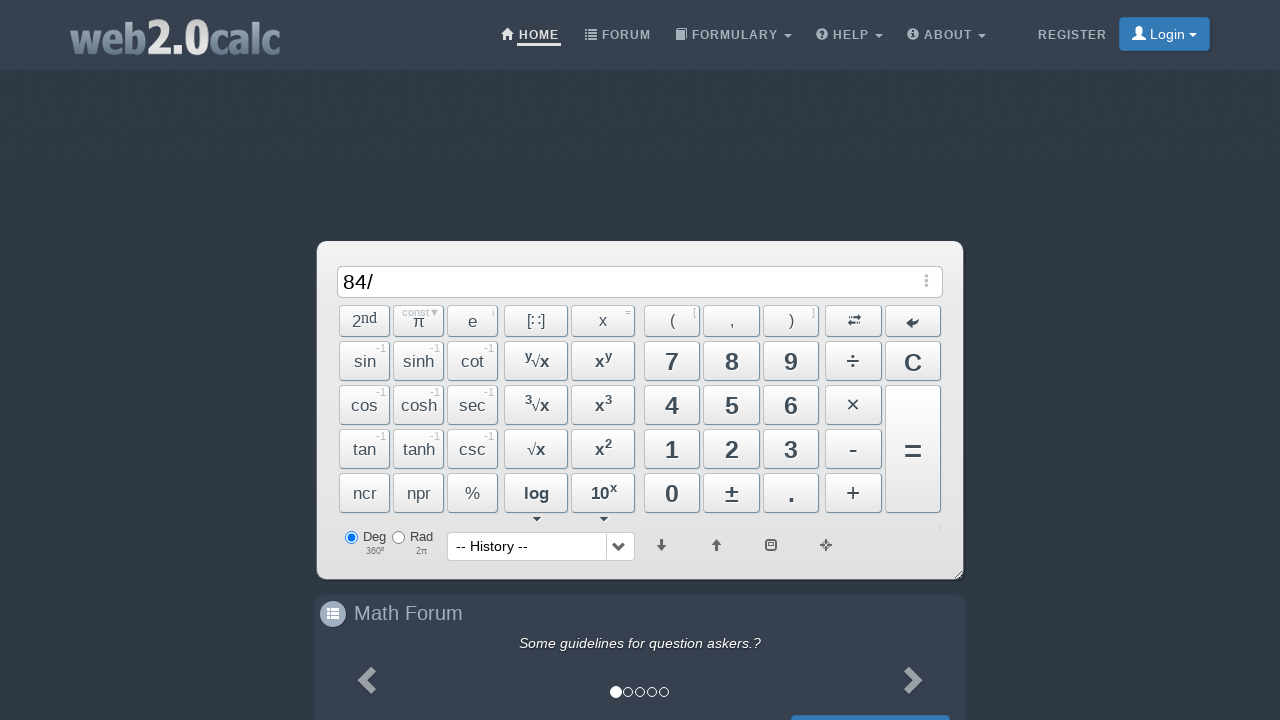

Clicked button 7 to enter second number at (672, 361) on xpath=//button[@id='Btn7']
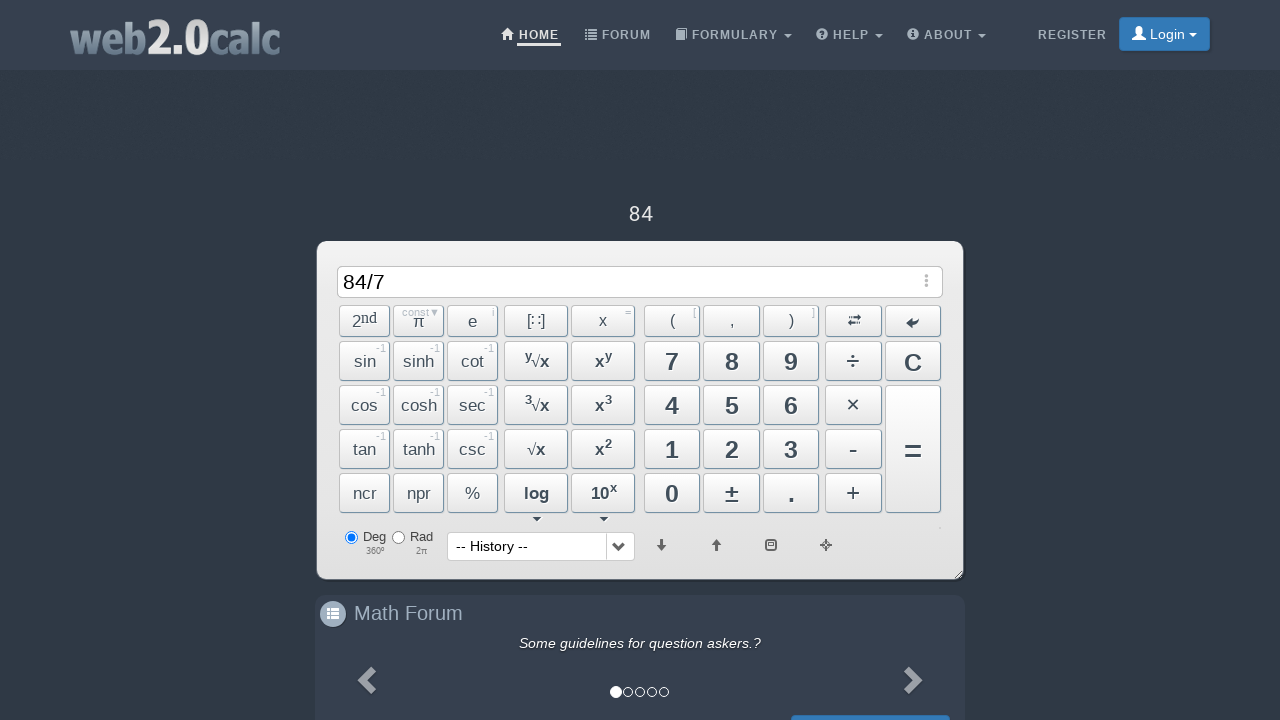

Clicked equals button to calculate division result at (913, 460) on xpath=//button[@id='BtnCalc']
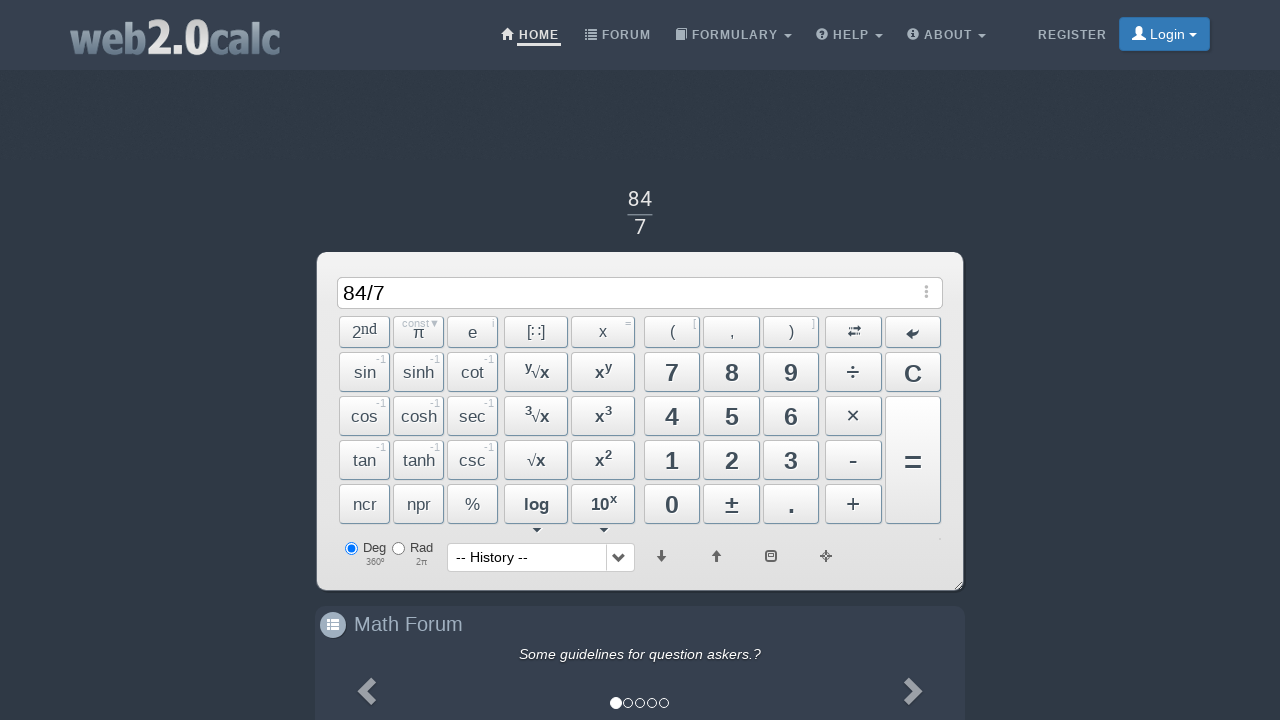

Waited 1000ms for calculation to complete
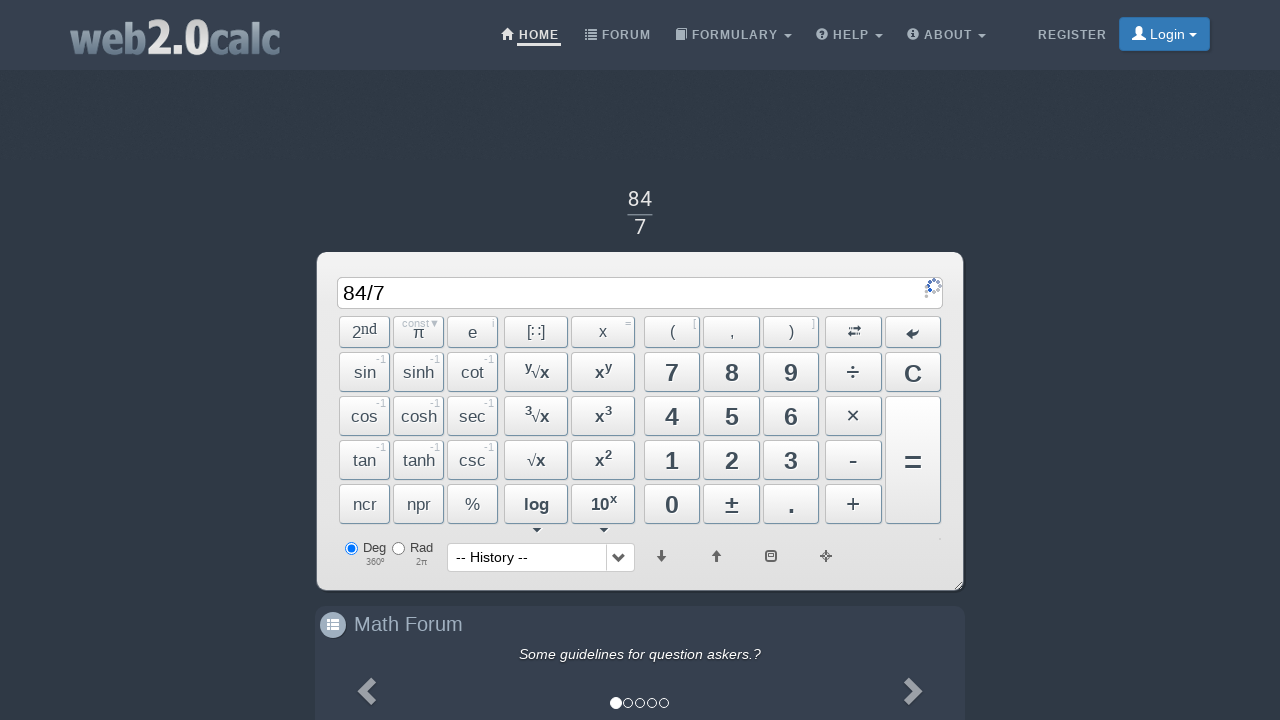

Verified result is displayed in input field
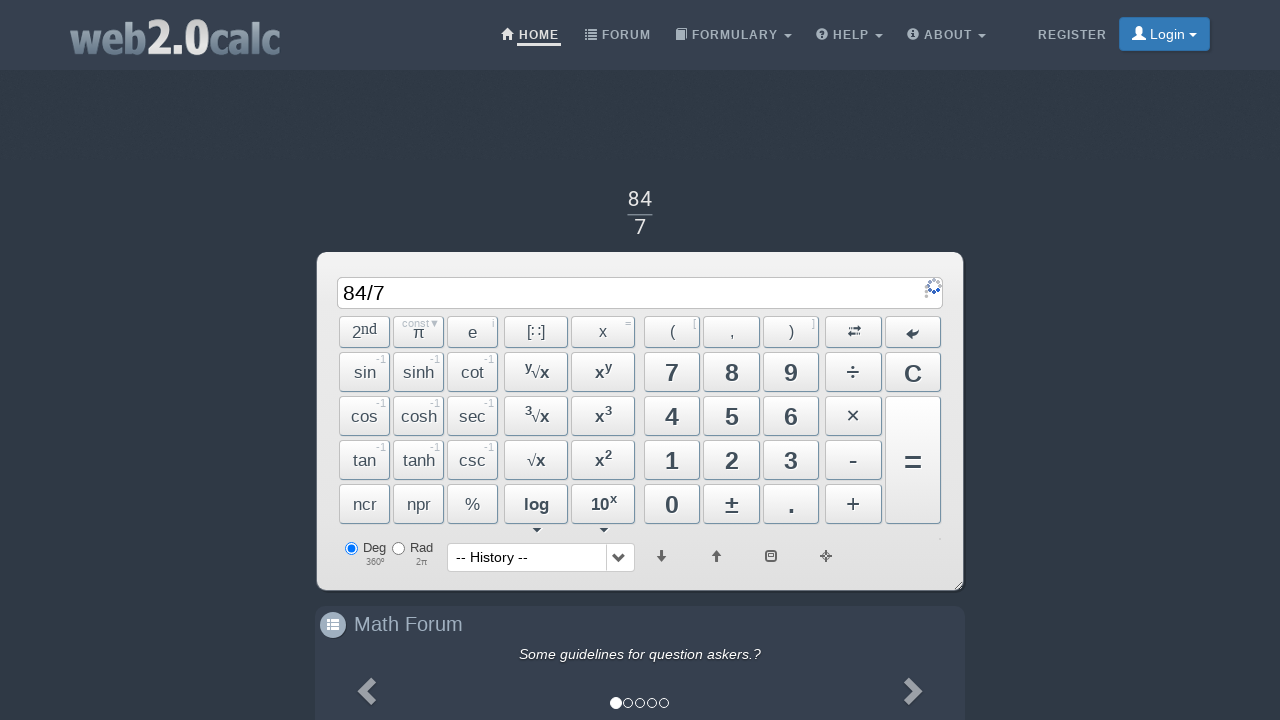

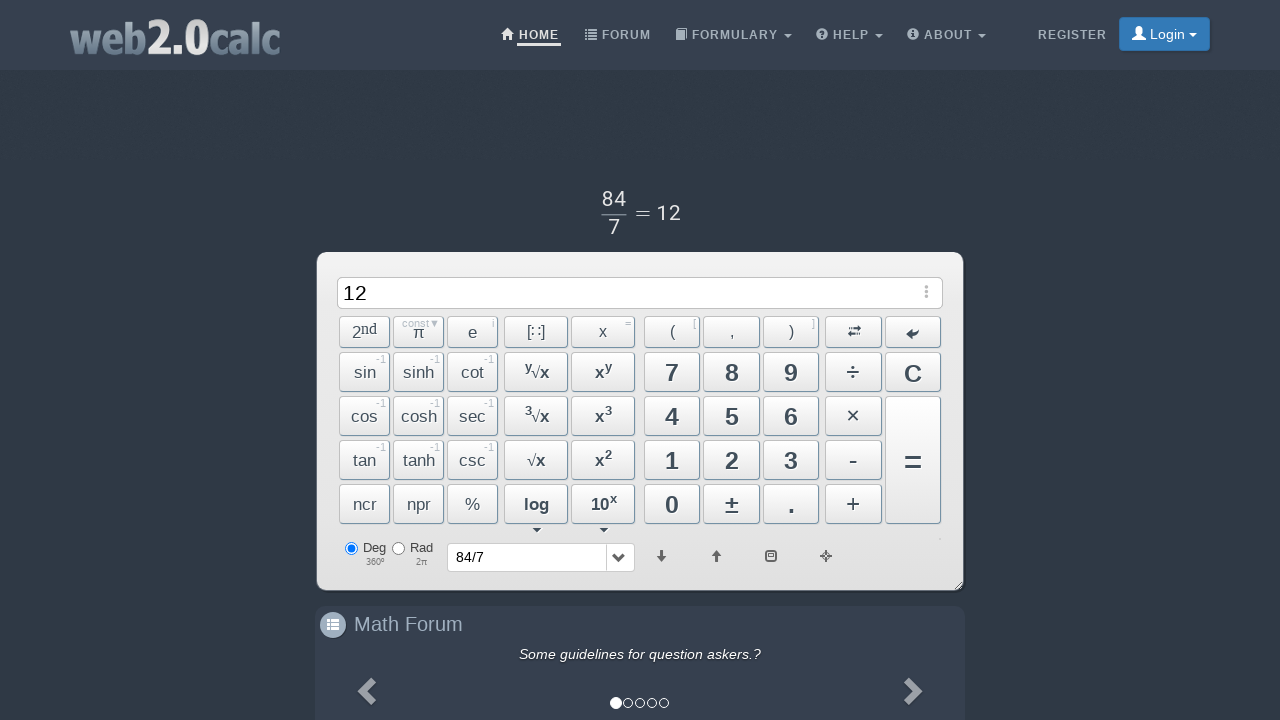